Navigates to Mercury Travels website and interacts with the "nights" dropdown selector, verifying that it contains selectable options.

Starting URL: https://www.mercurytravels.co.in/

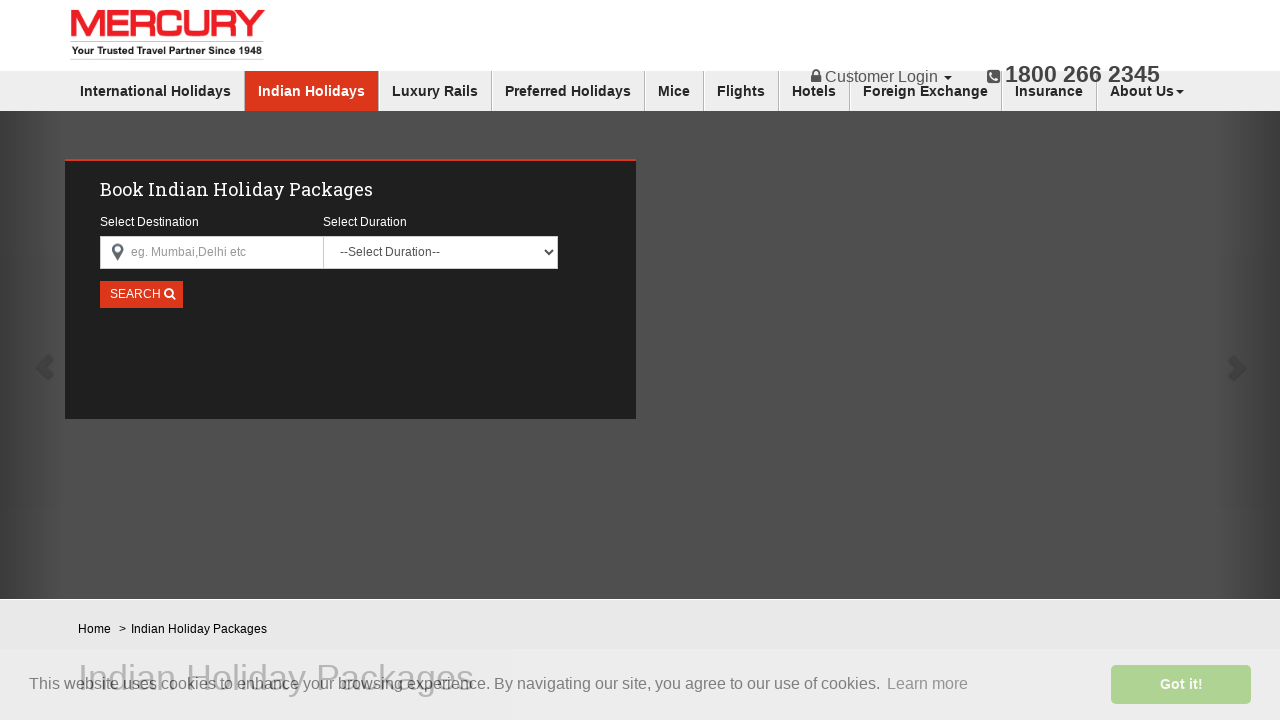

Waited for page to load with networkidle state
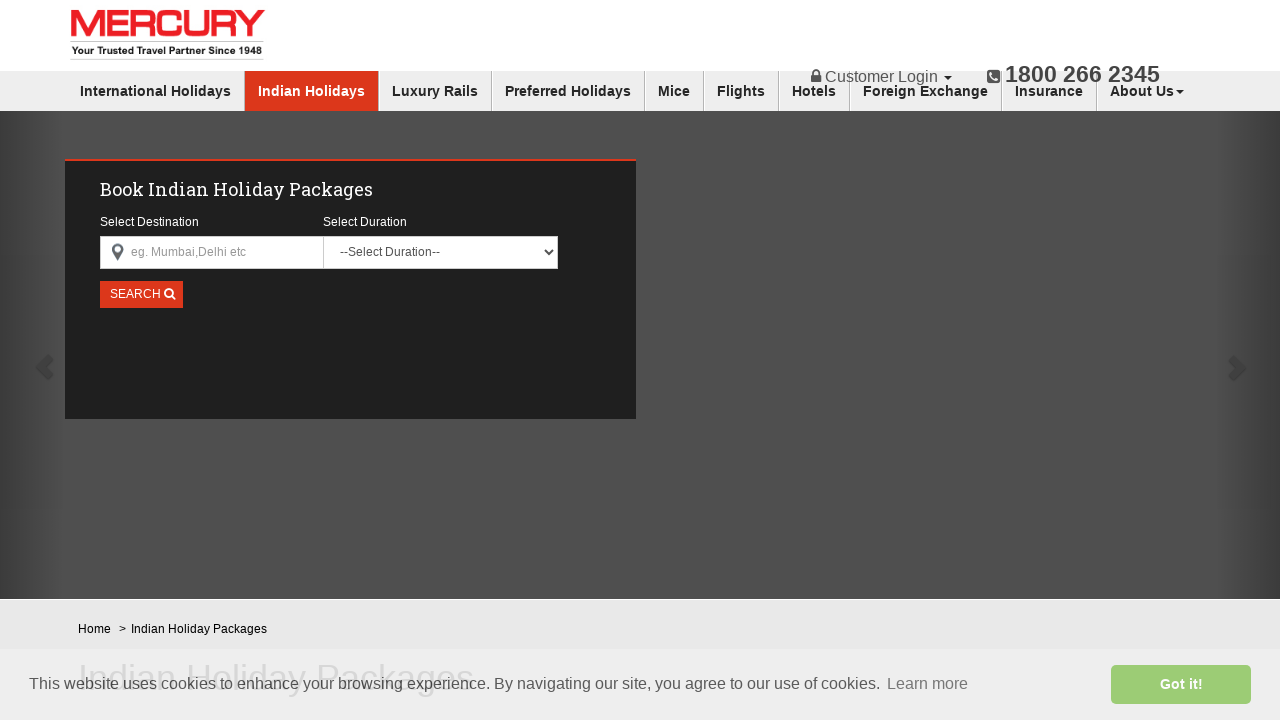

Nights dropdown selector became visible
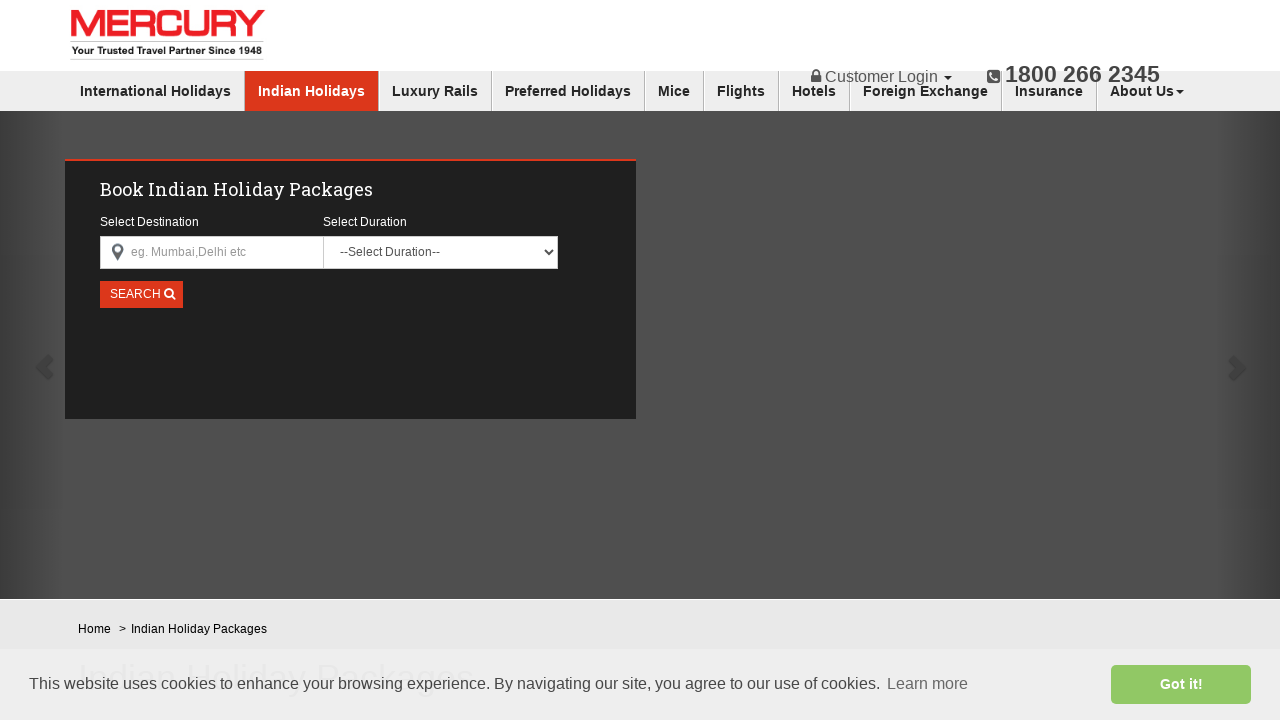

Clicked on the nights dropdown to open it at (440, 252) on select[name='nights']
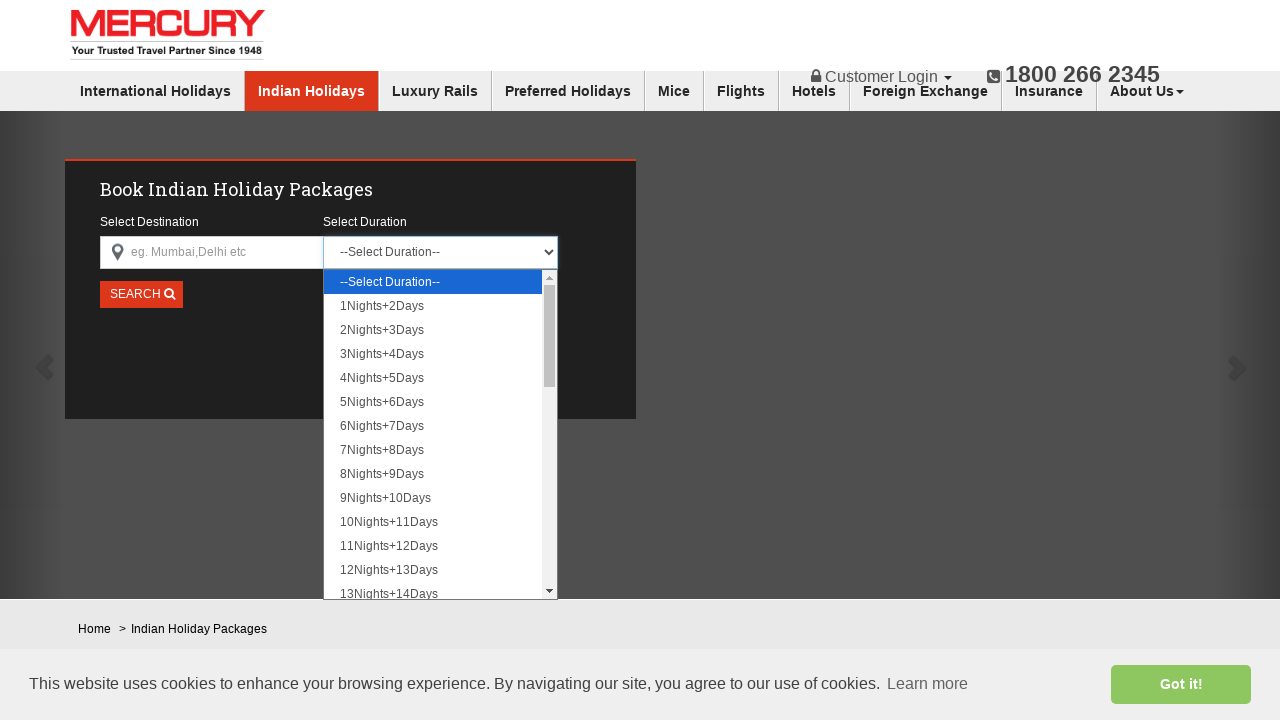

Selected option at index 2 from the nights dropdown on select[name='nights']
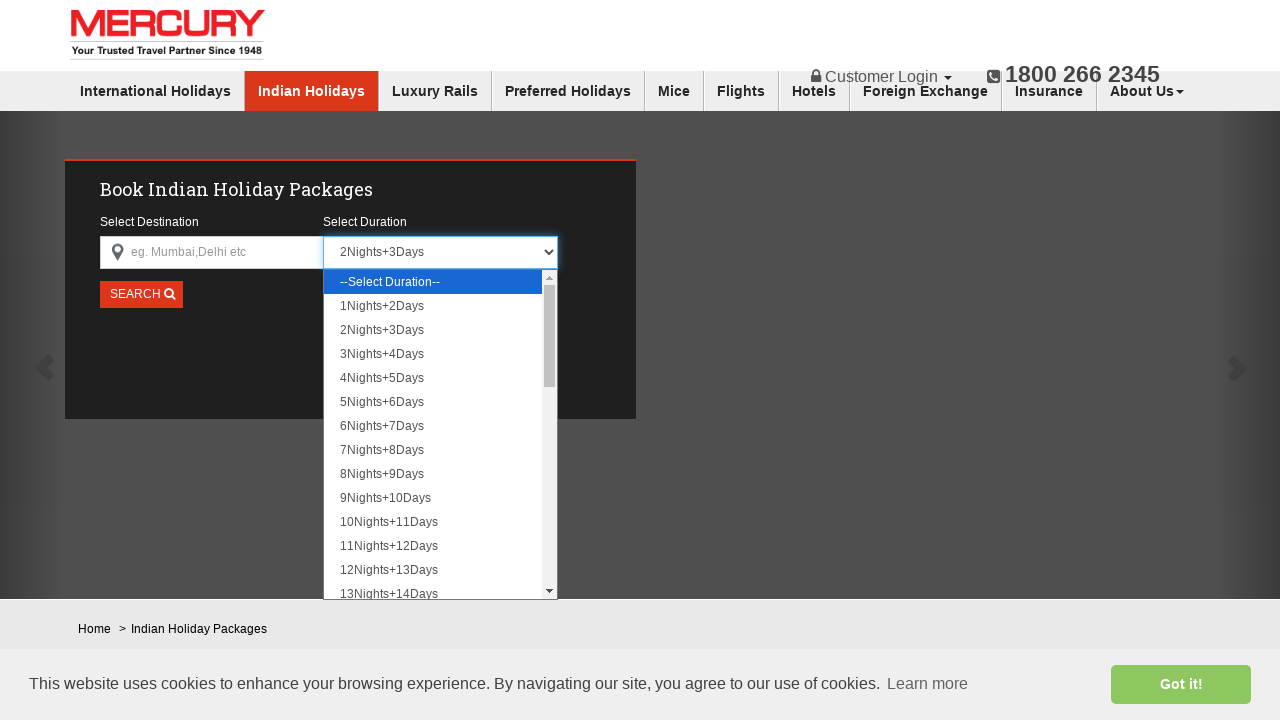

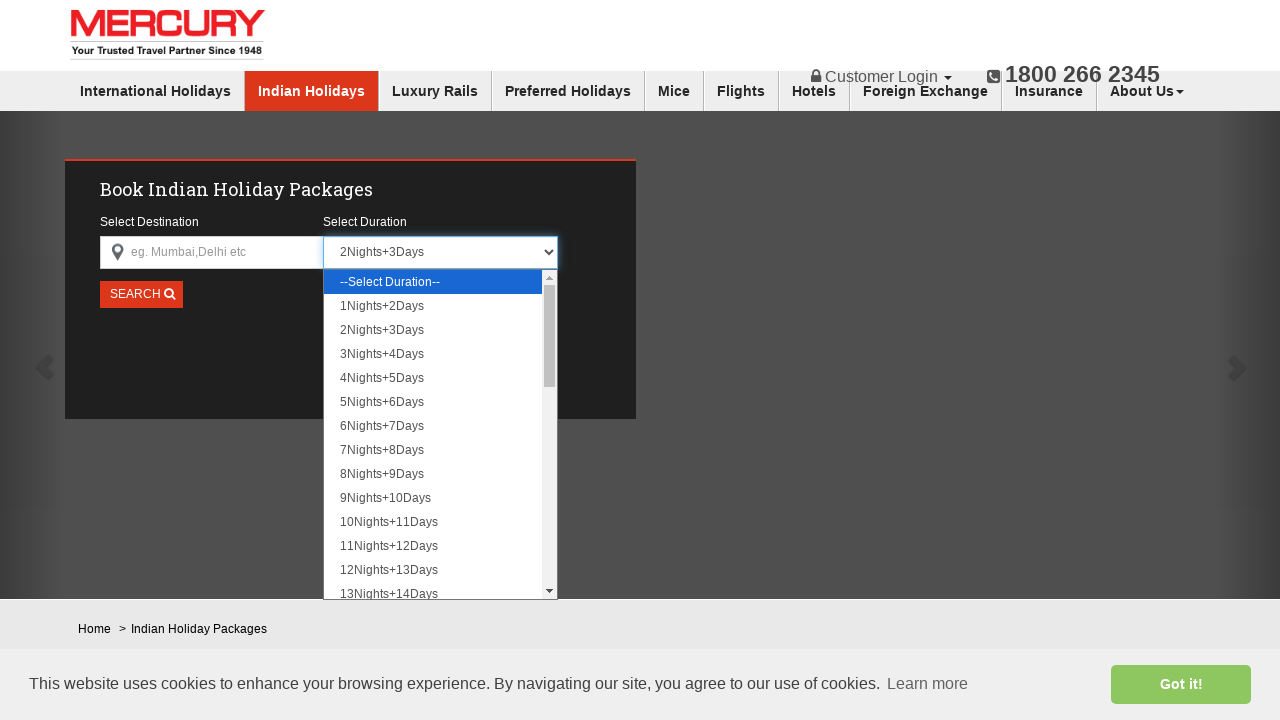